Tests selecting different options from dropdown menu by value

Starting URL: https://bonigarcia.dev/selenium-webdriver-java/web-form.html

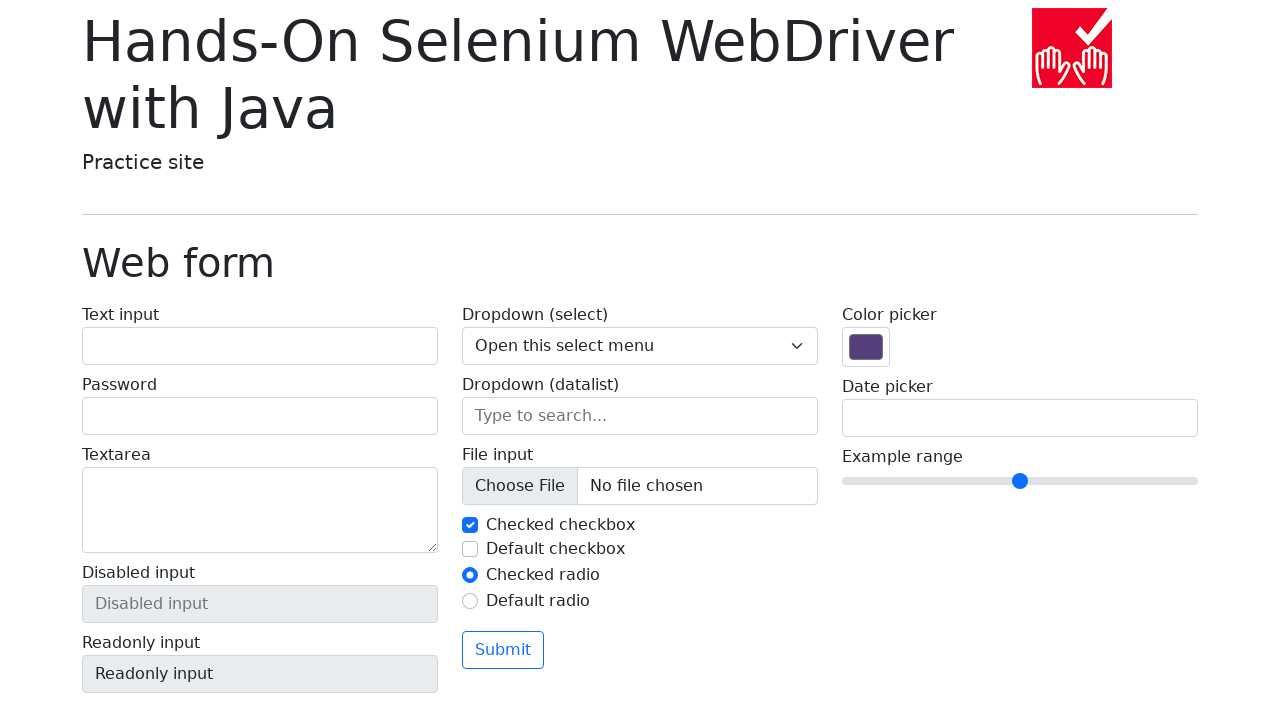

Selected option with value '1' from dropdown on select[name='my-select']
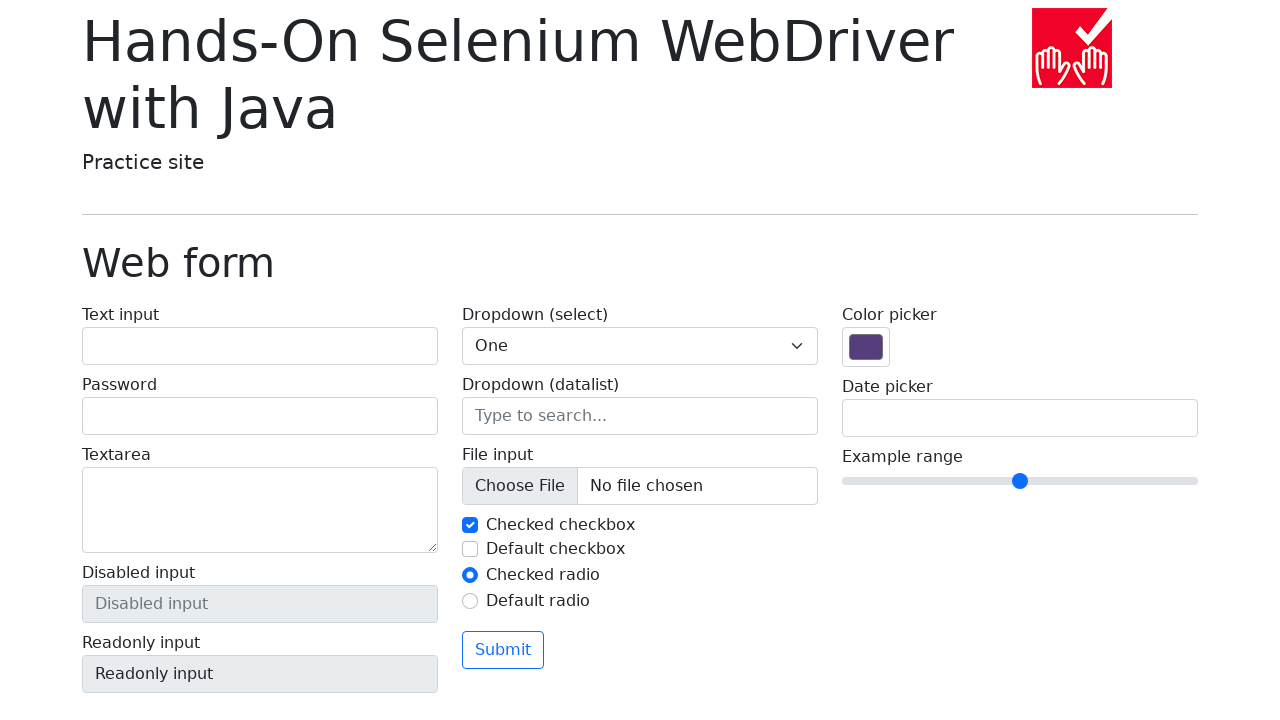

Selected option with value '2' from dropdown on select[name='my-select']
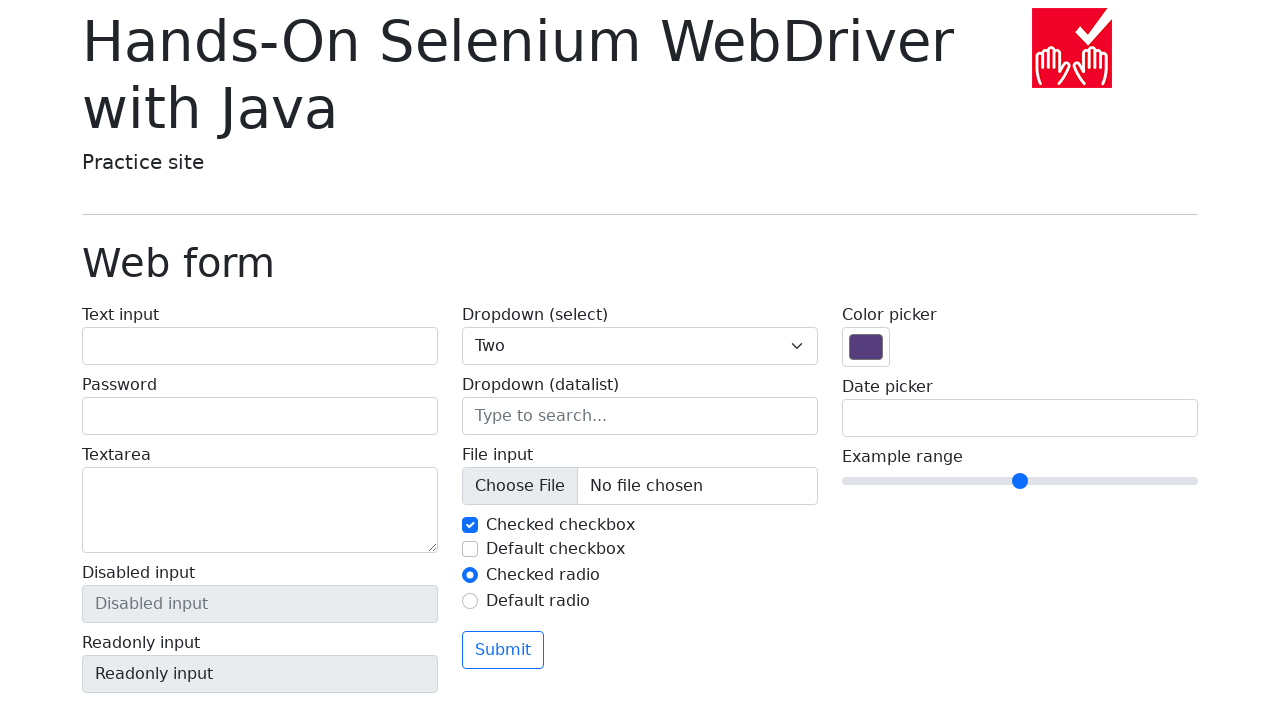

Selected option with value '3' from dropdown on select[name='my-select']
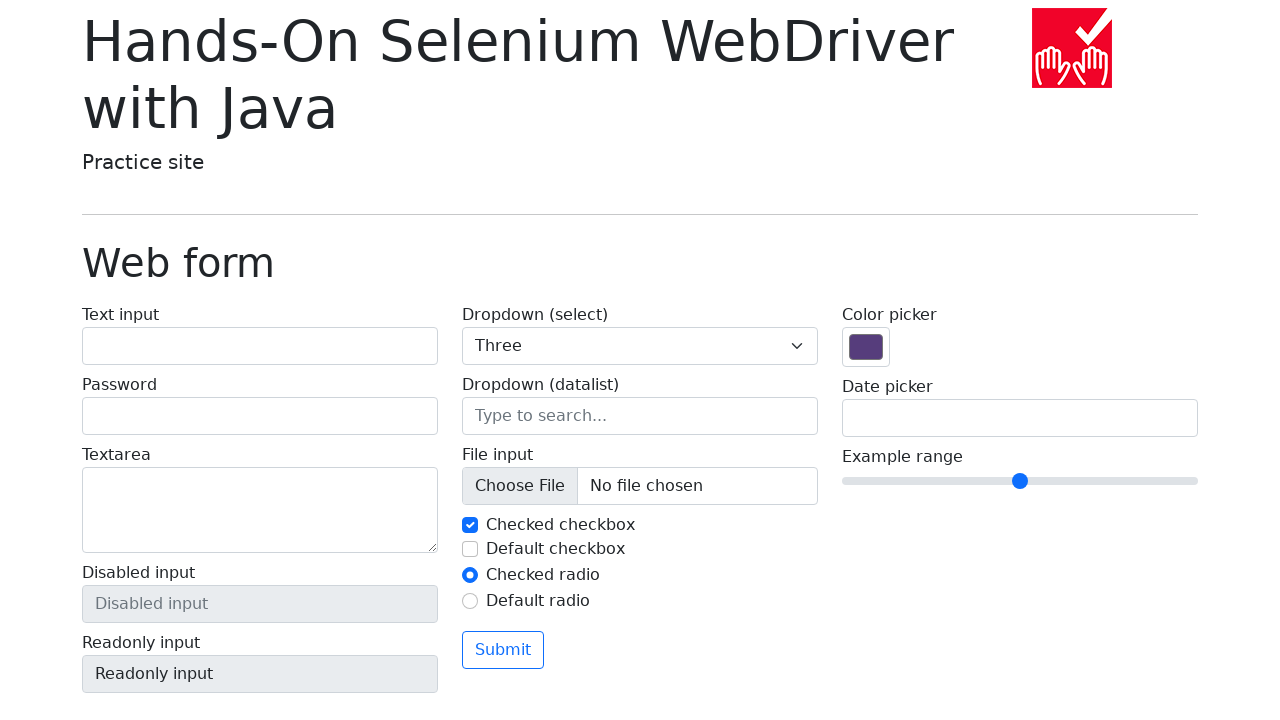

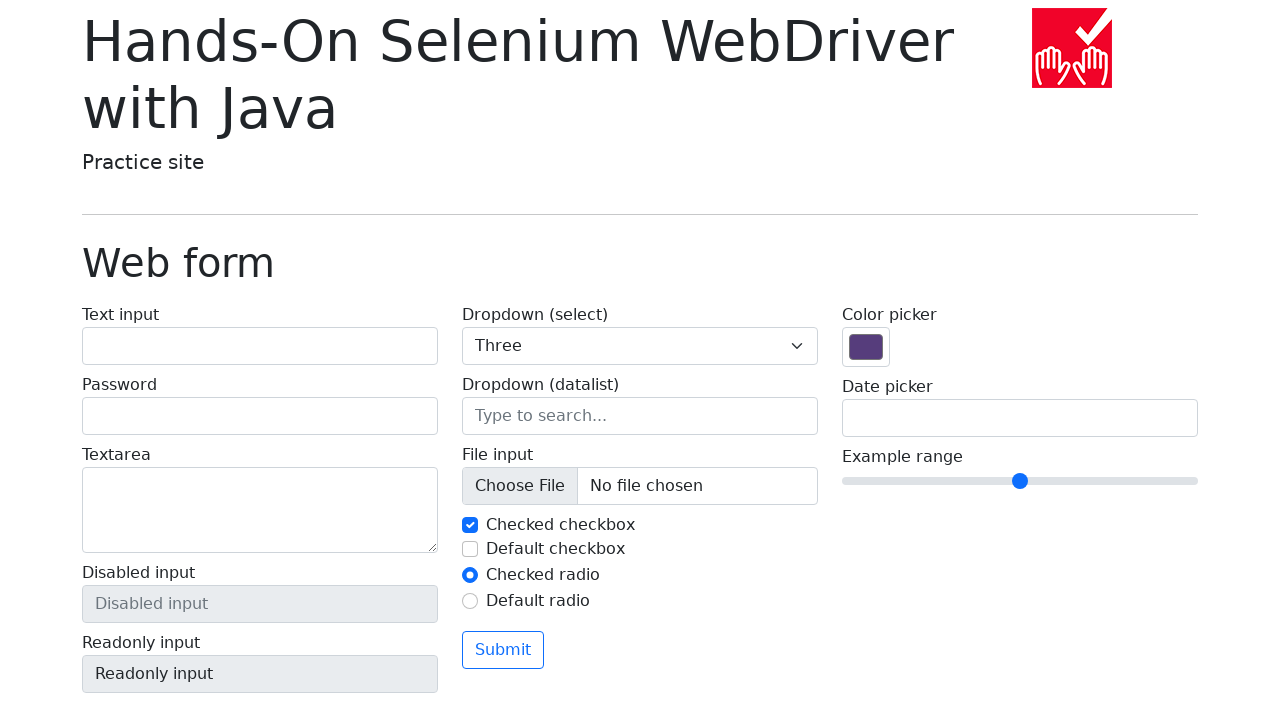